Tests releasing all pressed keys and mouse buttons by performing a click-and-hold with modifier keys, then resetting input state and verifying subsequent input behavior

Starting URL: https://selenium.dev/selenium/web/mouse_interaction.html

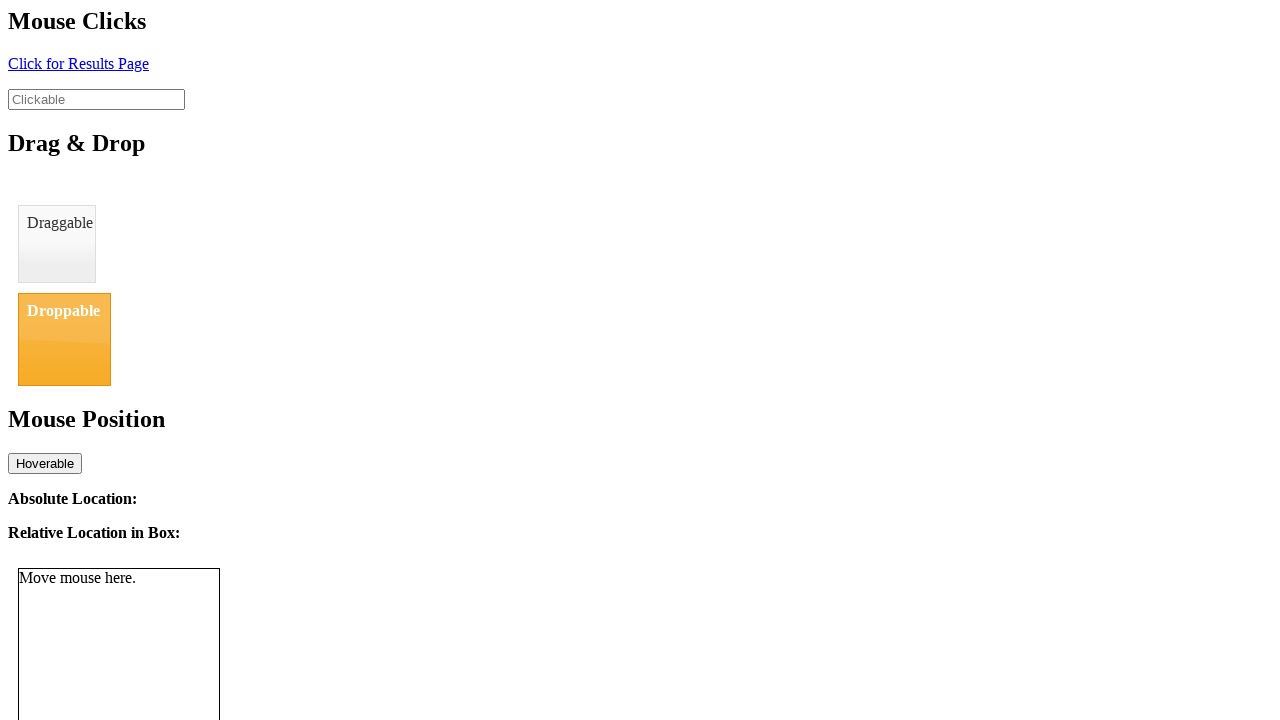

Located the clickable element with ID 'clickable'
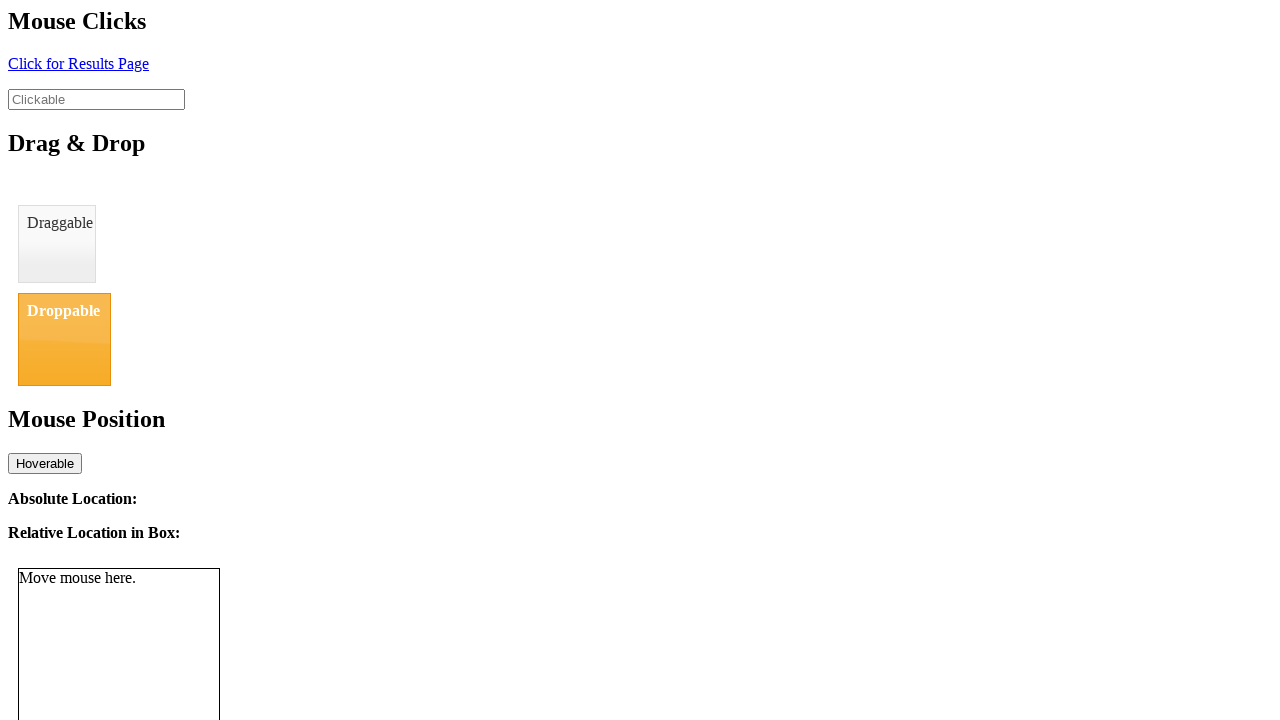

Performed click-and-hold on the clickable element with 500ms delay at (96, 99) on #clickable
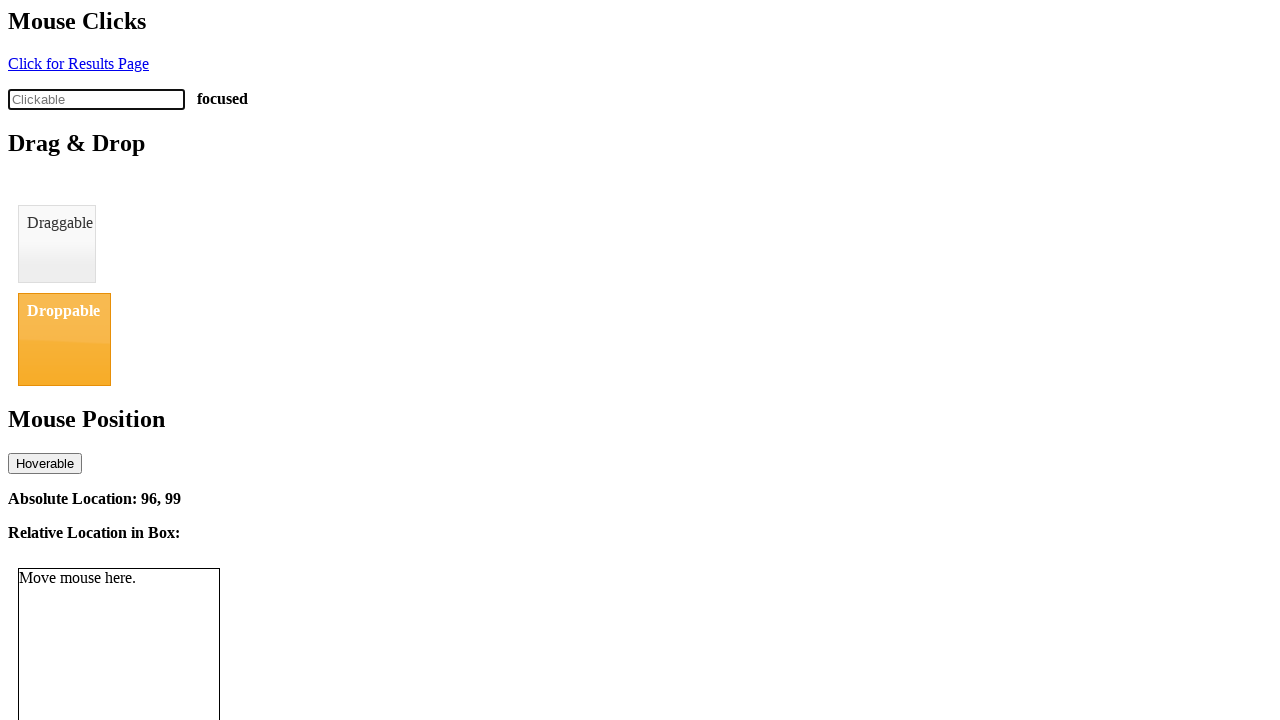

Pressed and held Shift key
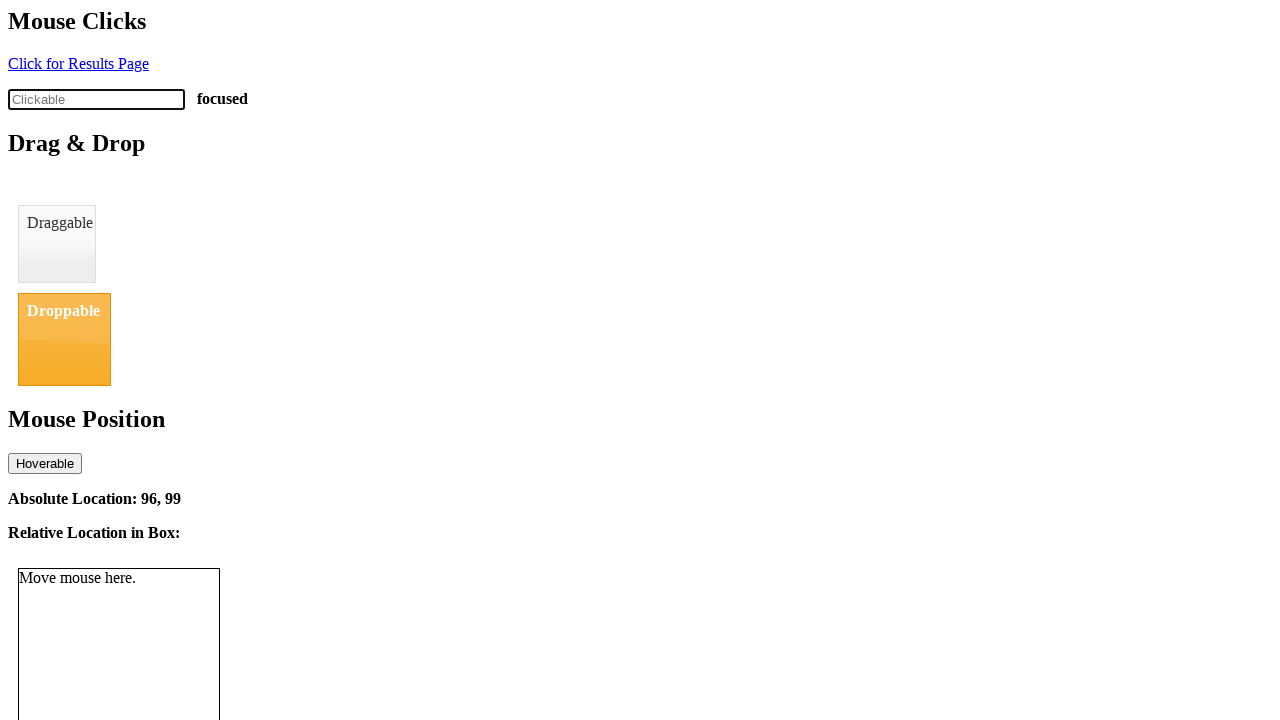

Pressed and held Alt key while Shift is still held
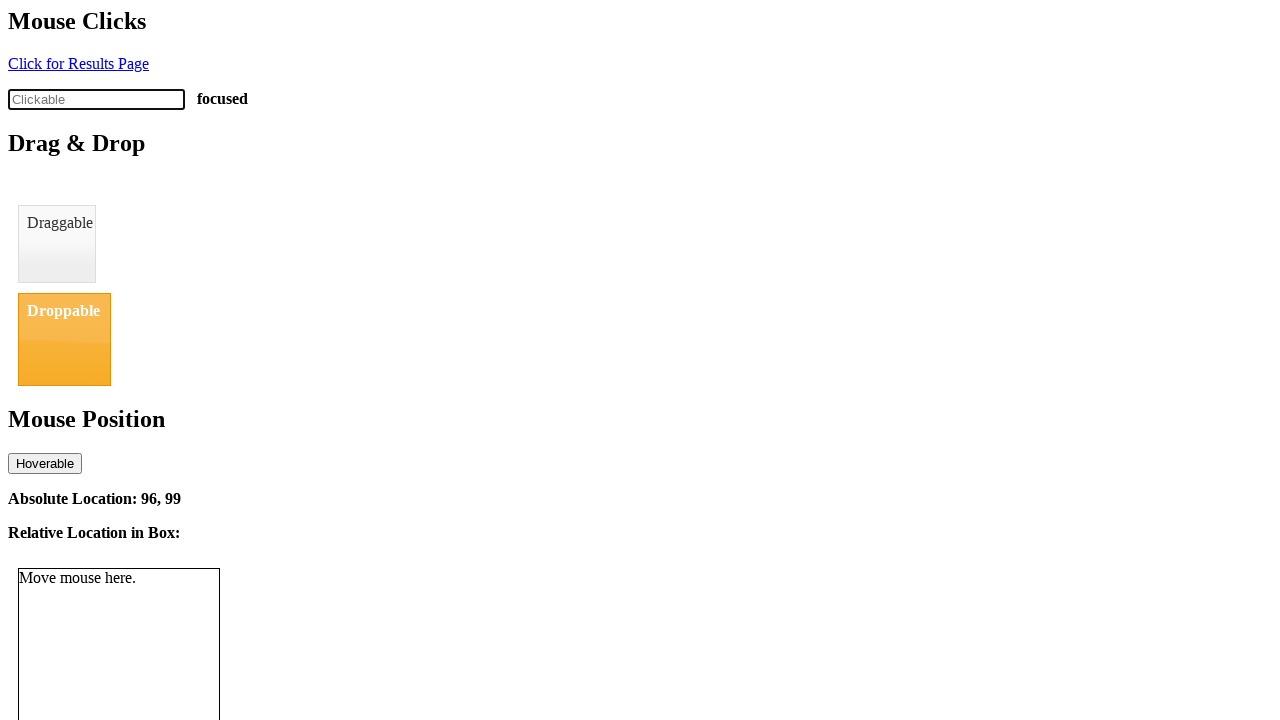

Pressed 'a' key with Shift and Alt modifiers held
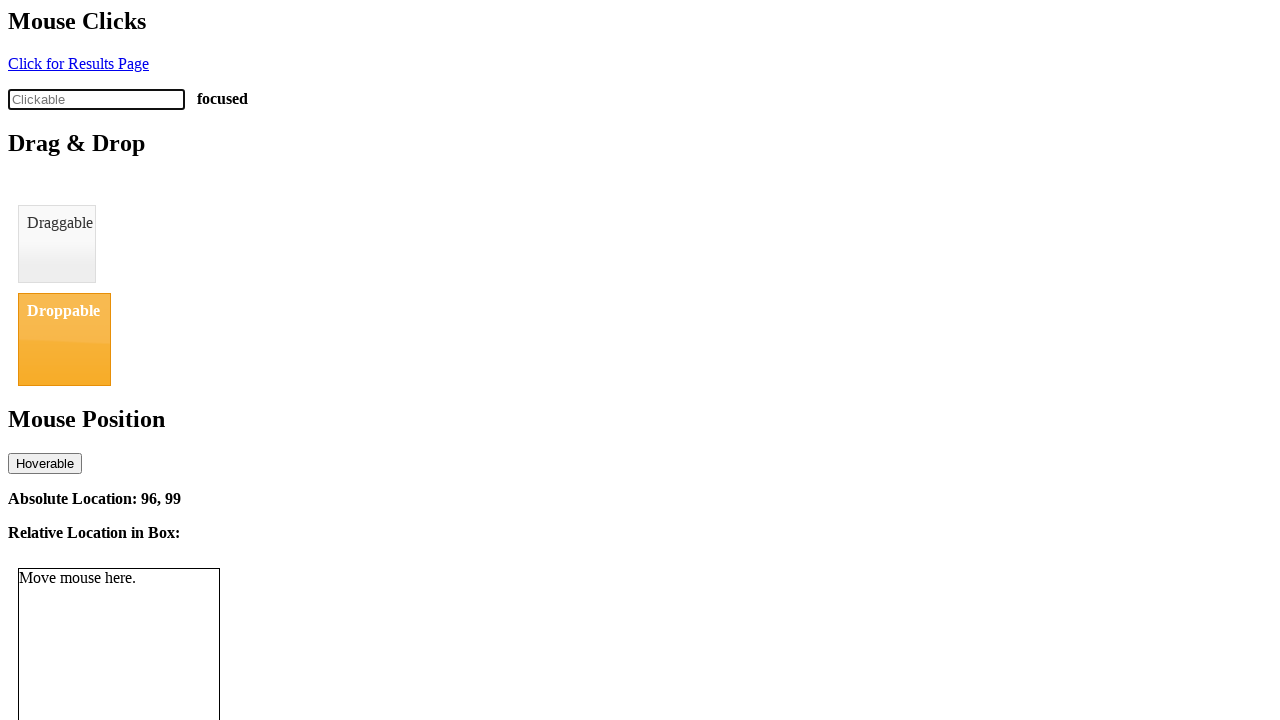

Released Alt key
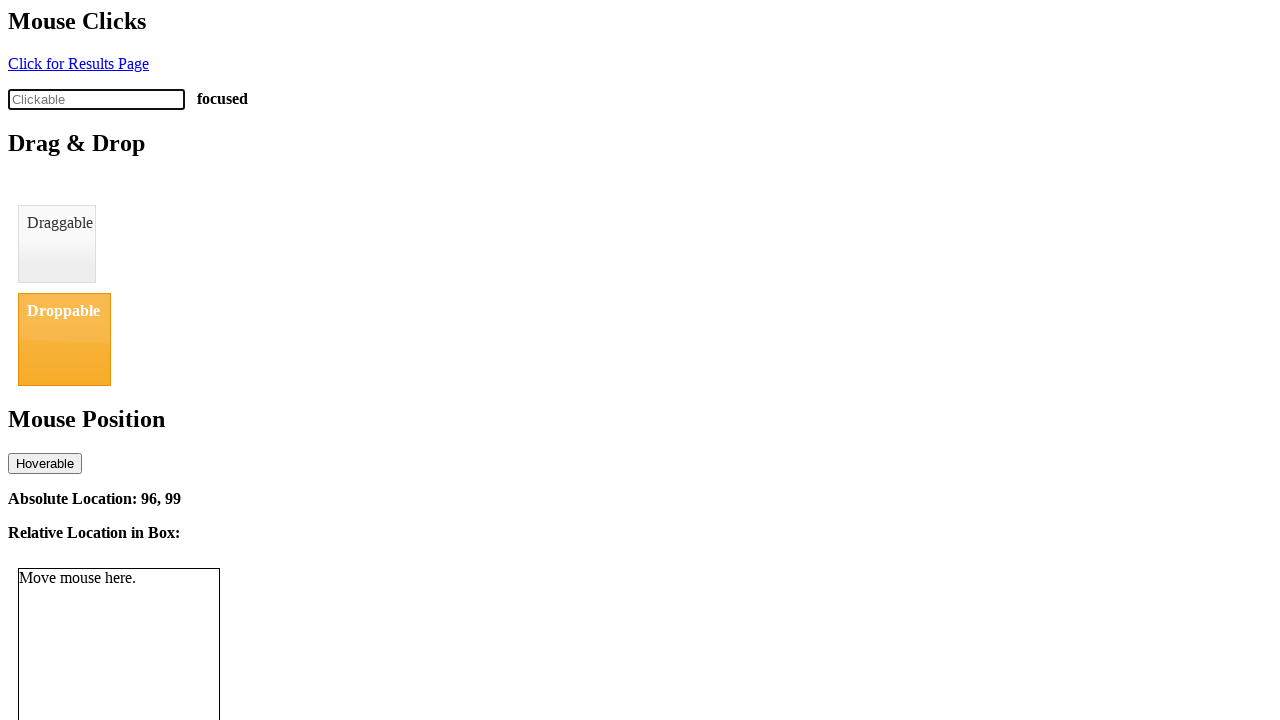

Released Shift key, resetting all input state
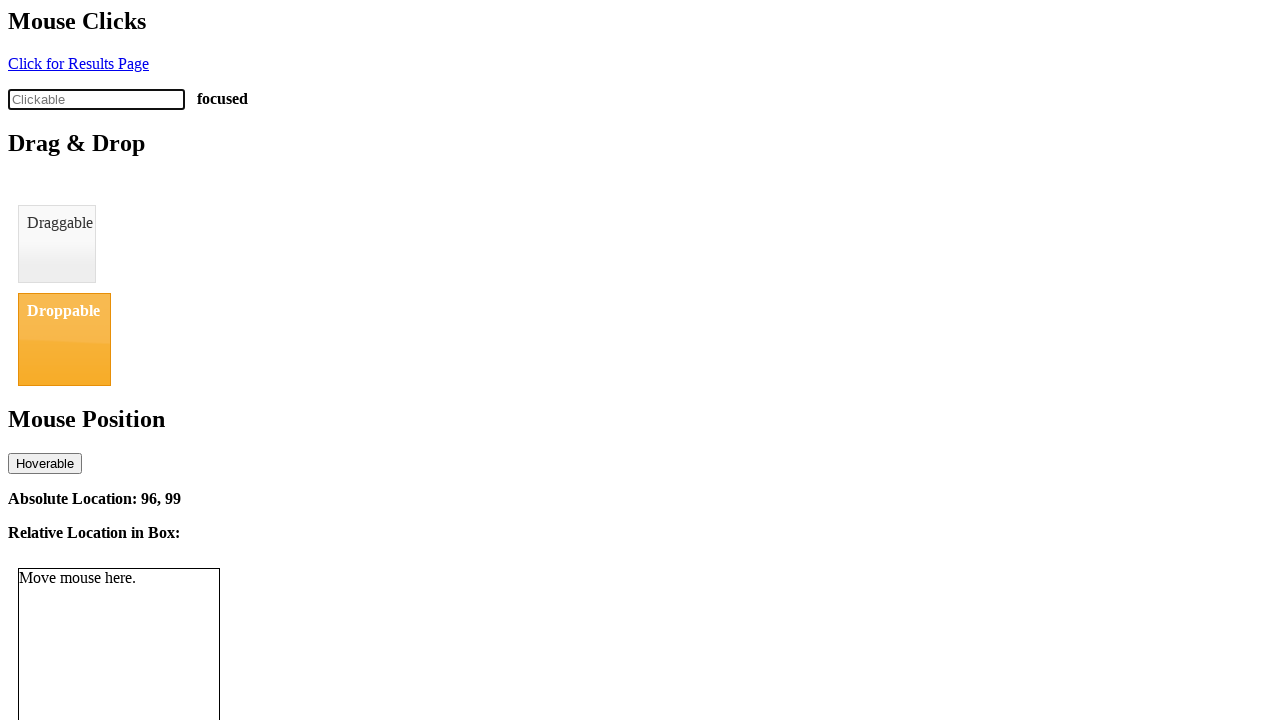

Pressed 'a' key without any modifier keys
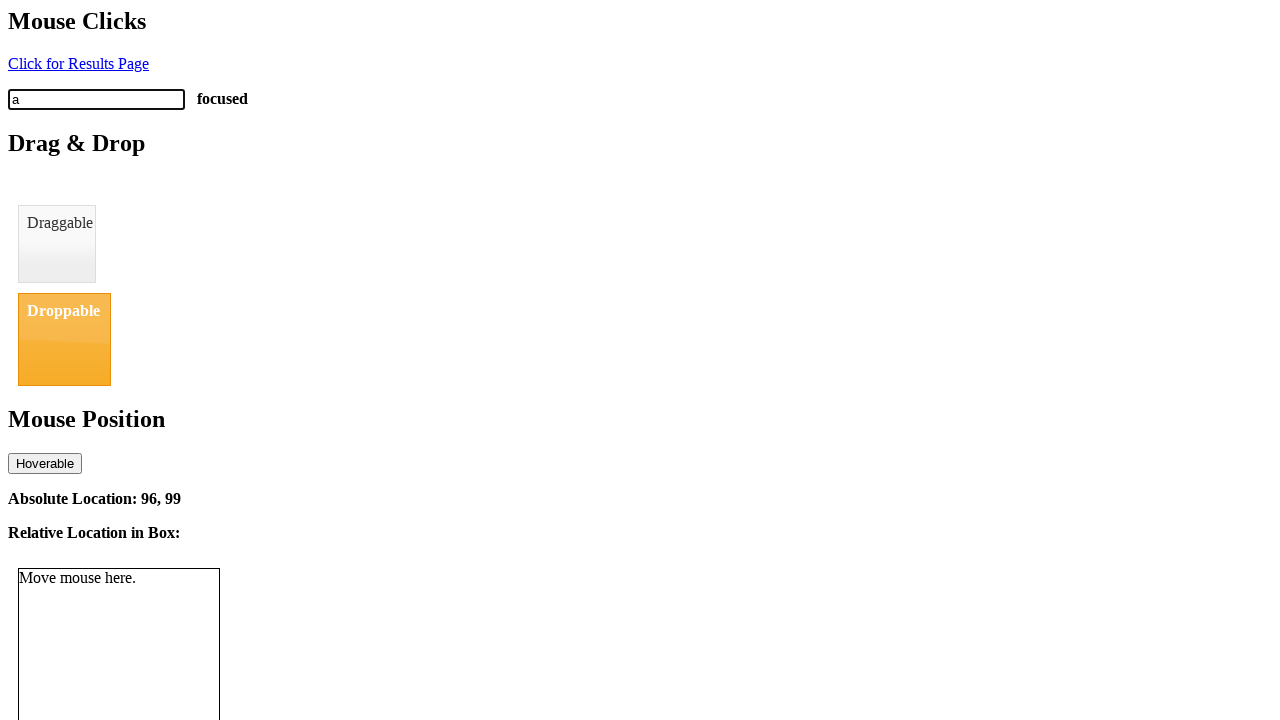

Verified input value: 'a'
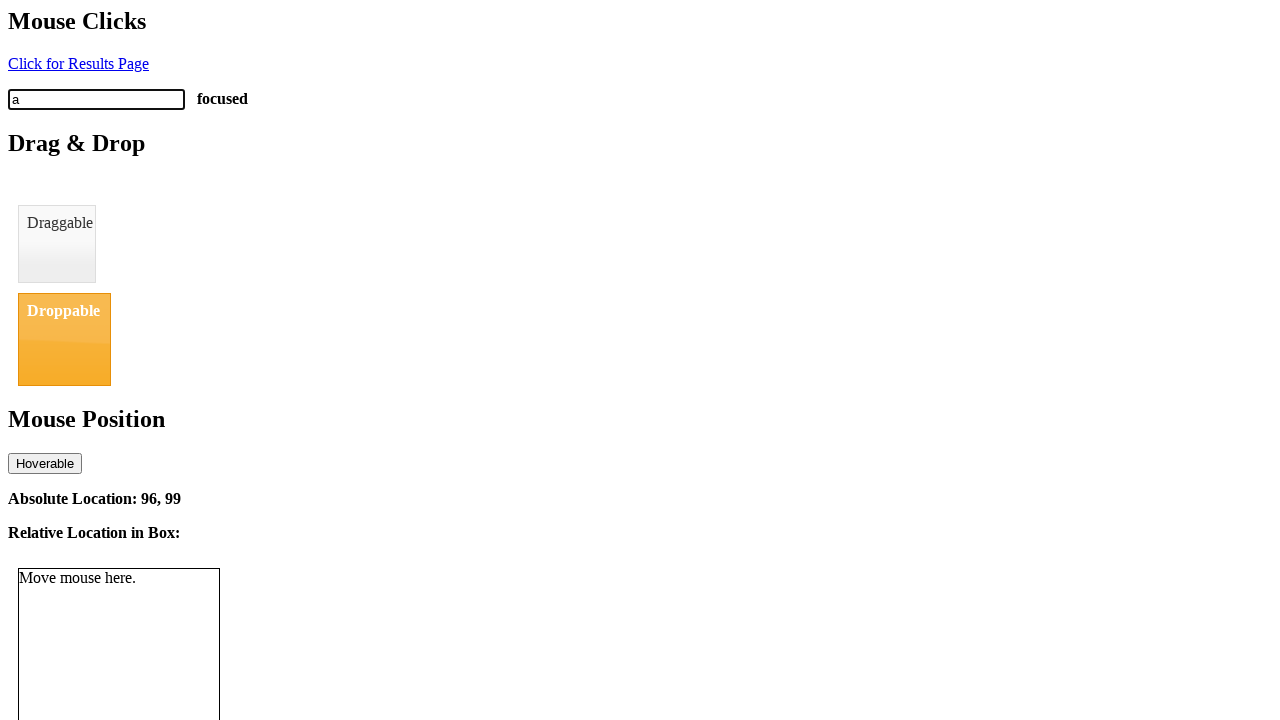

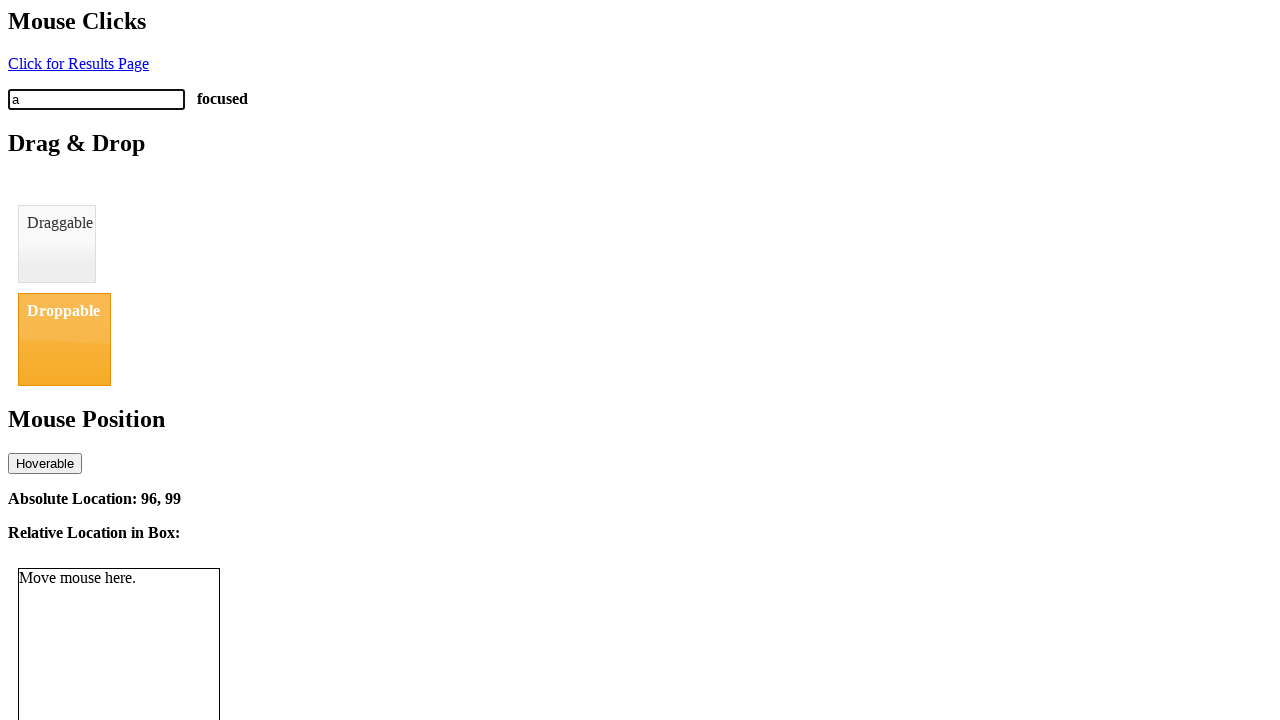